Tests window handling functionality by clicking a button to open a new window, switching to the new window, filling a text field, and then switching back to the parent window

Starting URL: https://www.hyrtutorials.com/p/window-handles-practice.html

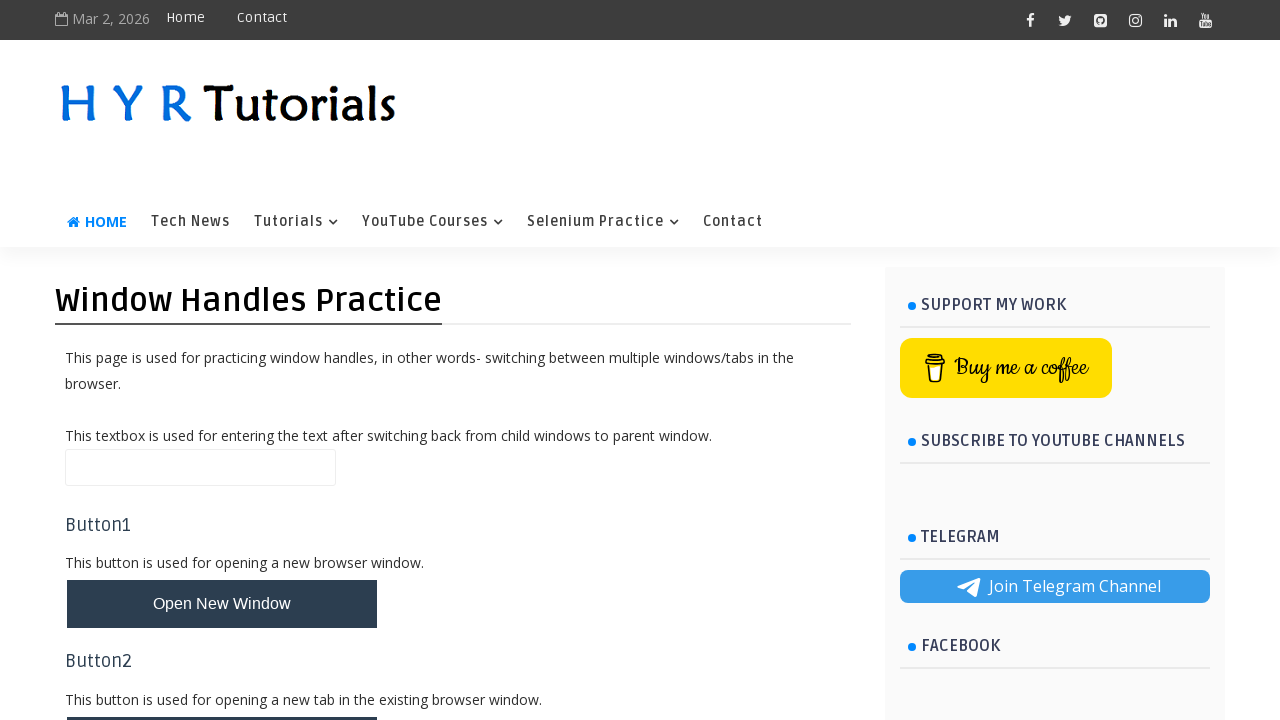

Scrolled to new window button
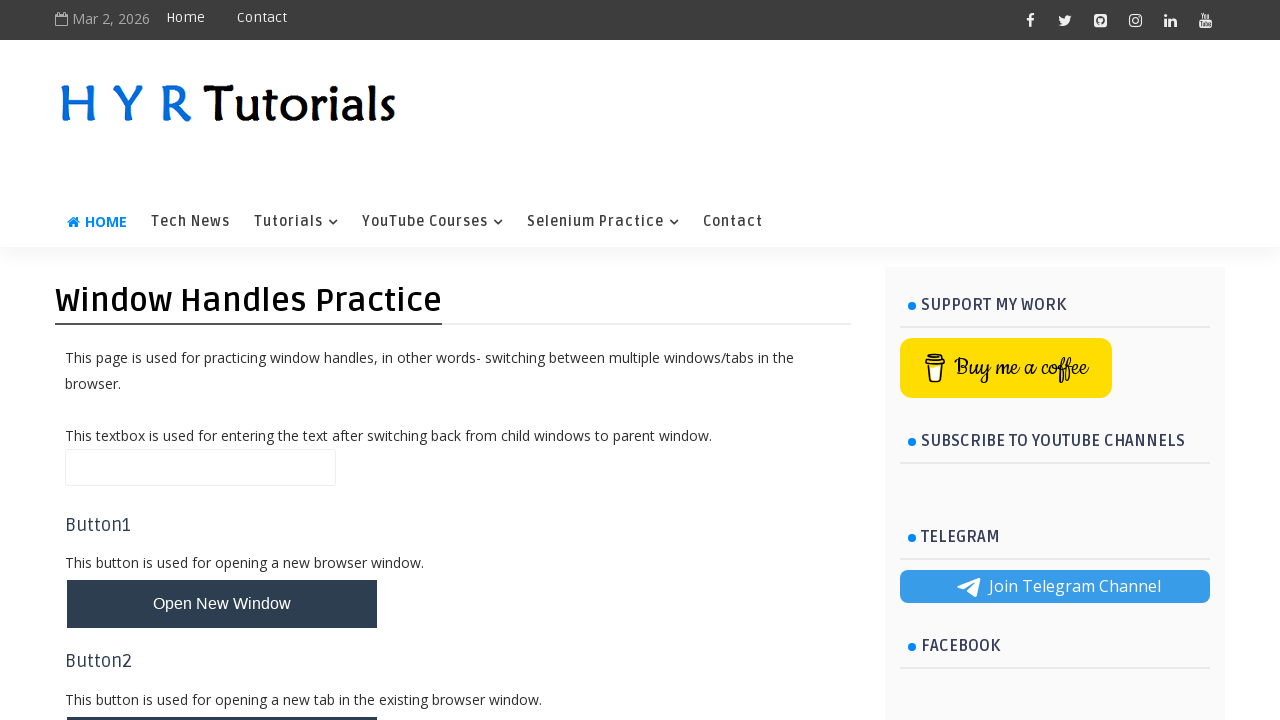

Clicked new window button to open new window at (222, 604) on #newWindowBtn
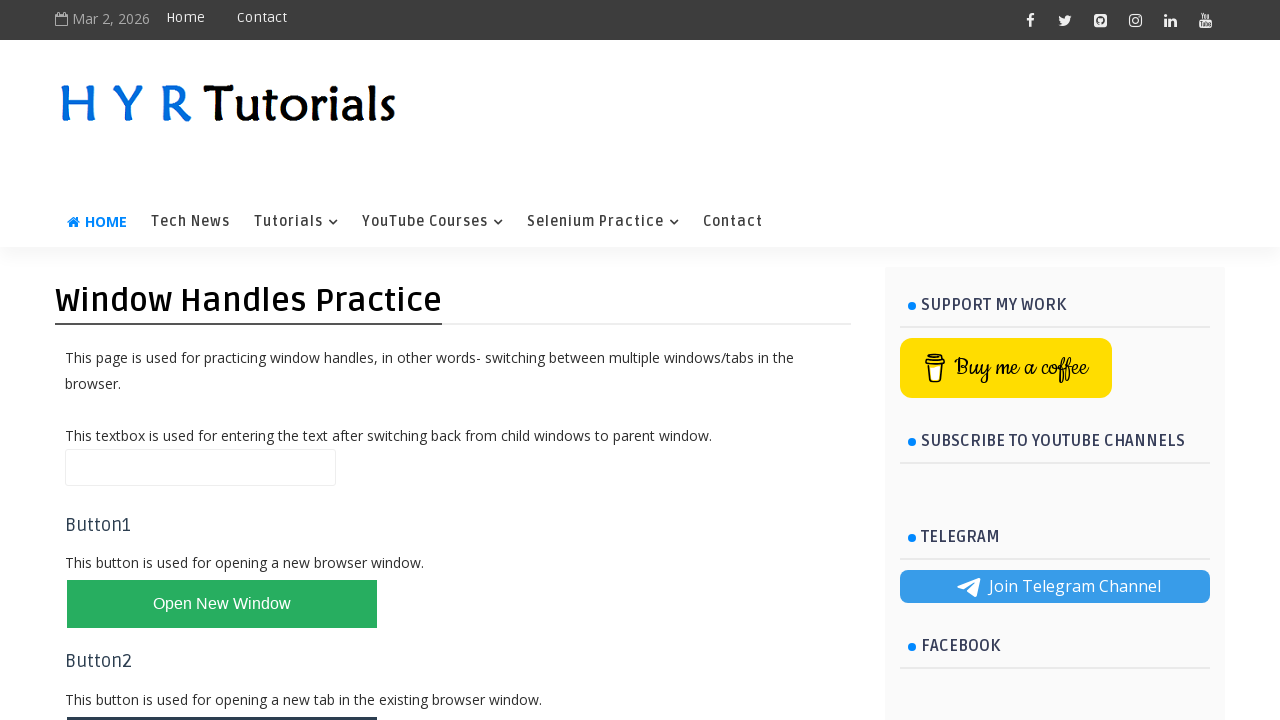

Captured new window/page object
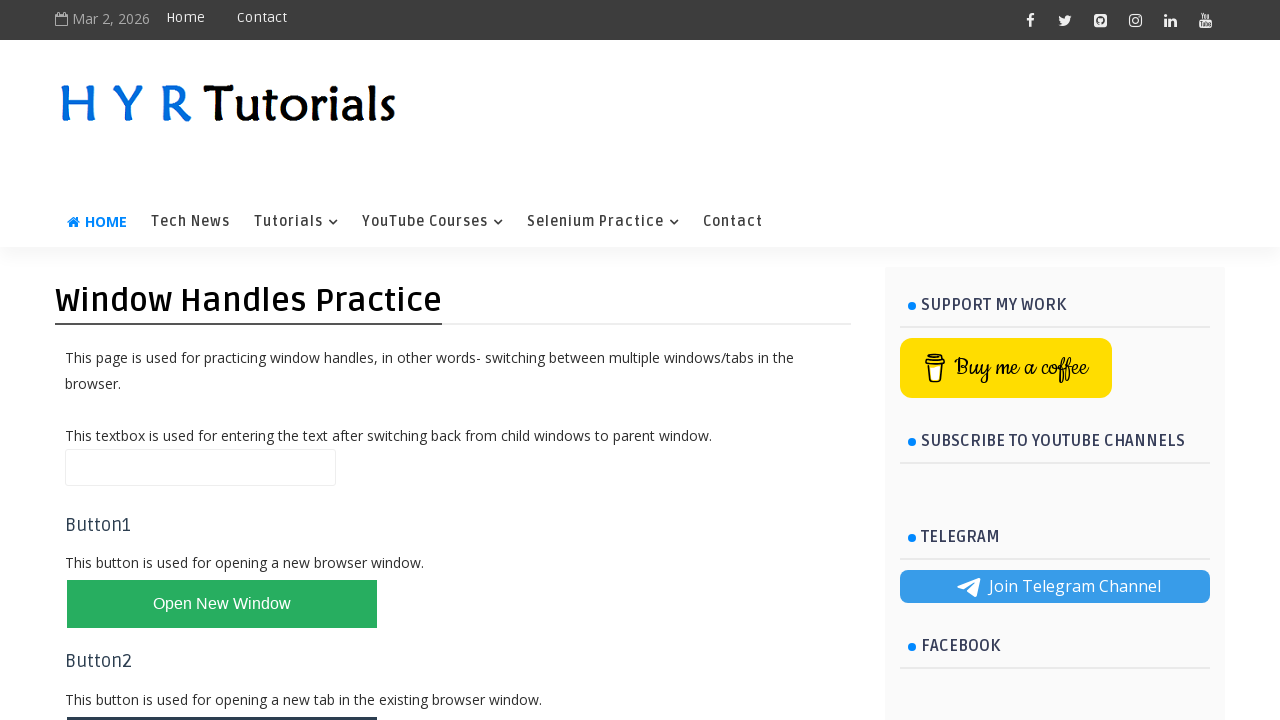

New window loaded completely
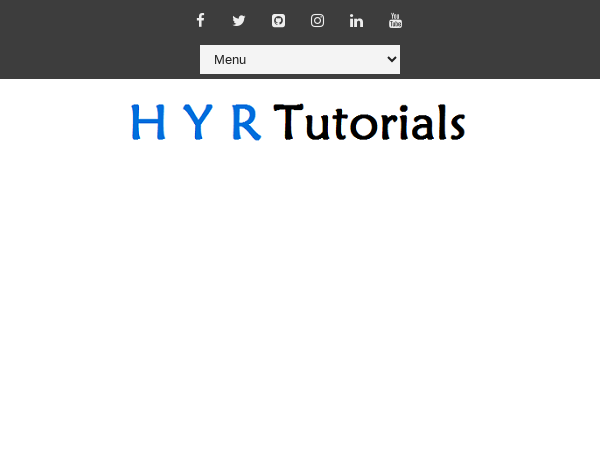

Scrolled to firstName field in new window
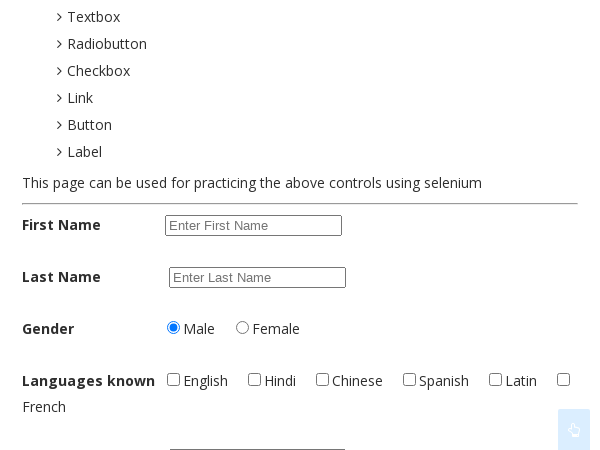

Filled firstName field with 'manish' in new window on #firstName
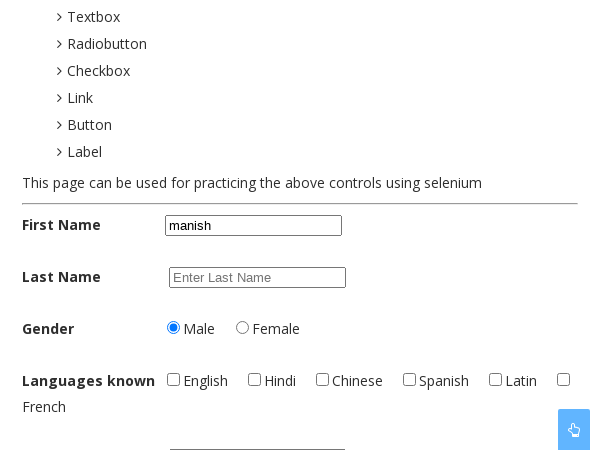

Switched back to parent window
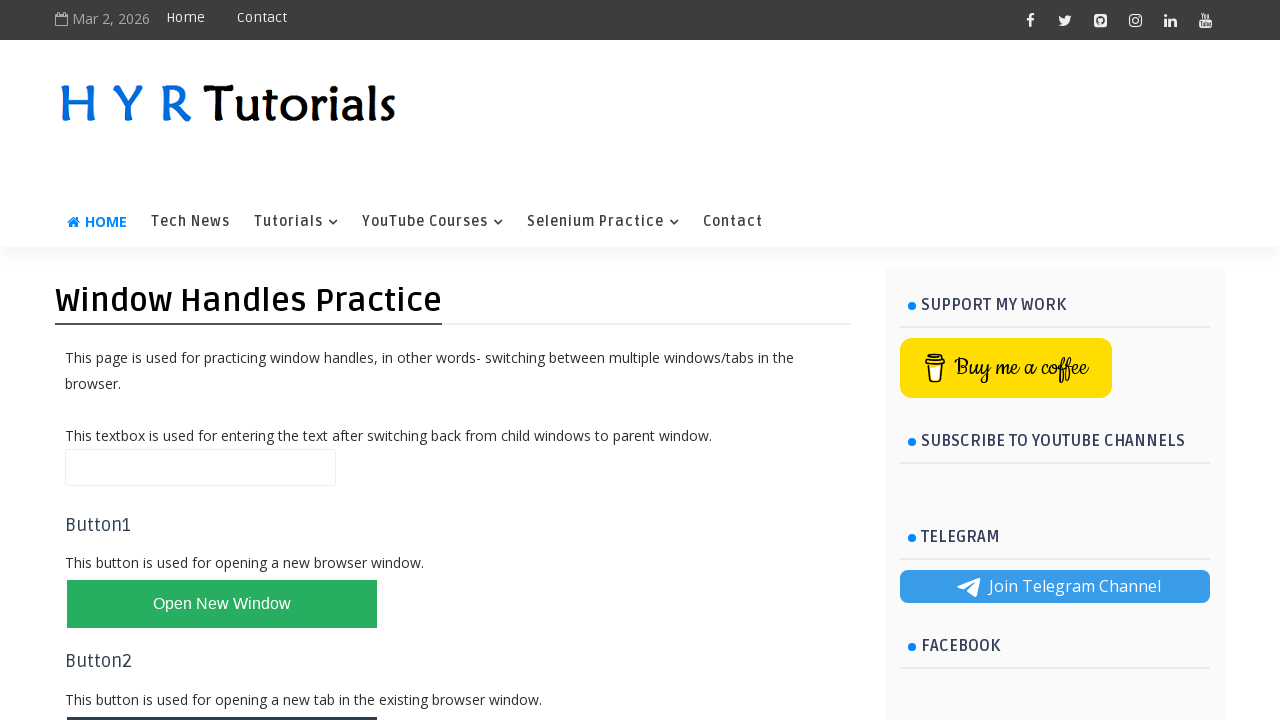

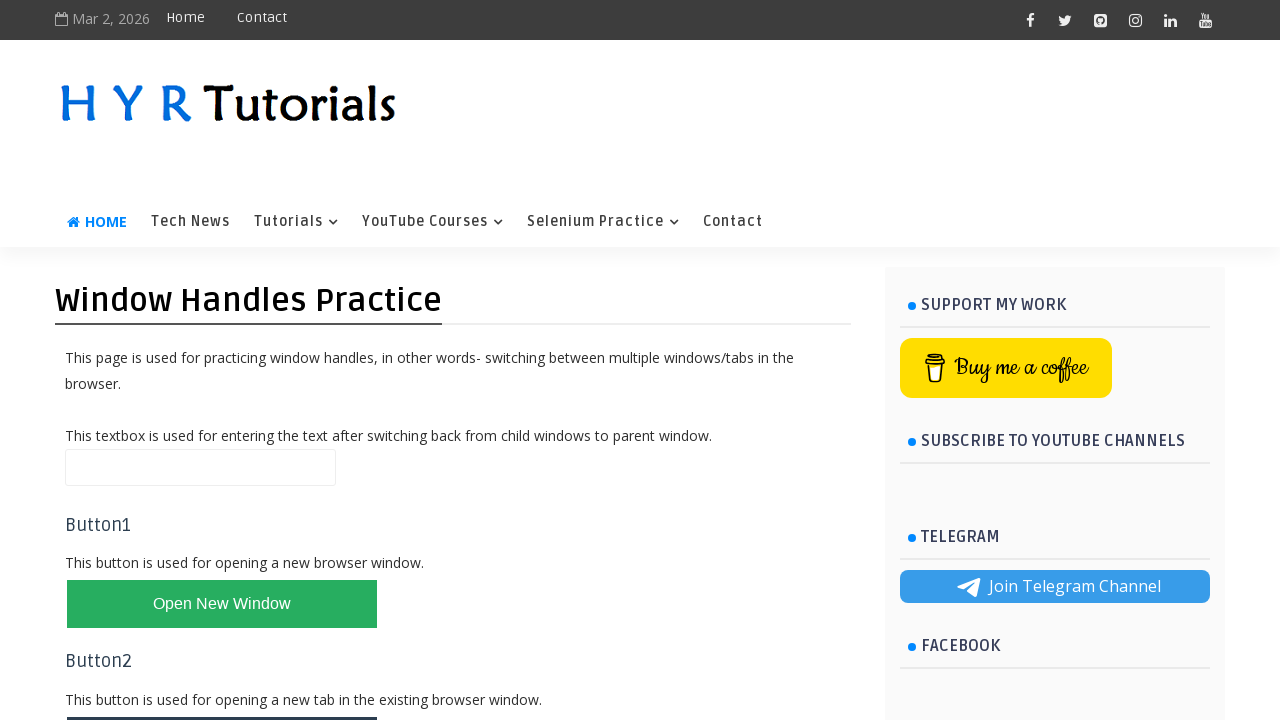